Tests that edits are cancelled when pressing Escape key

Starting URL: https://demo.playwright.dev/todomvc

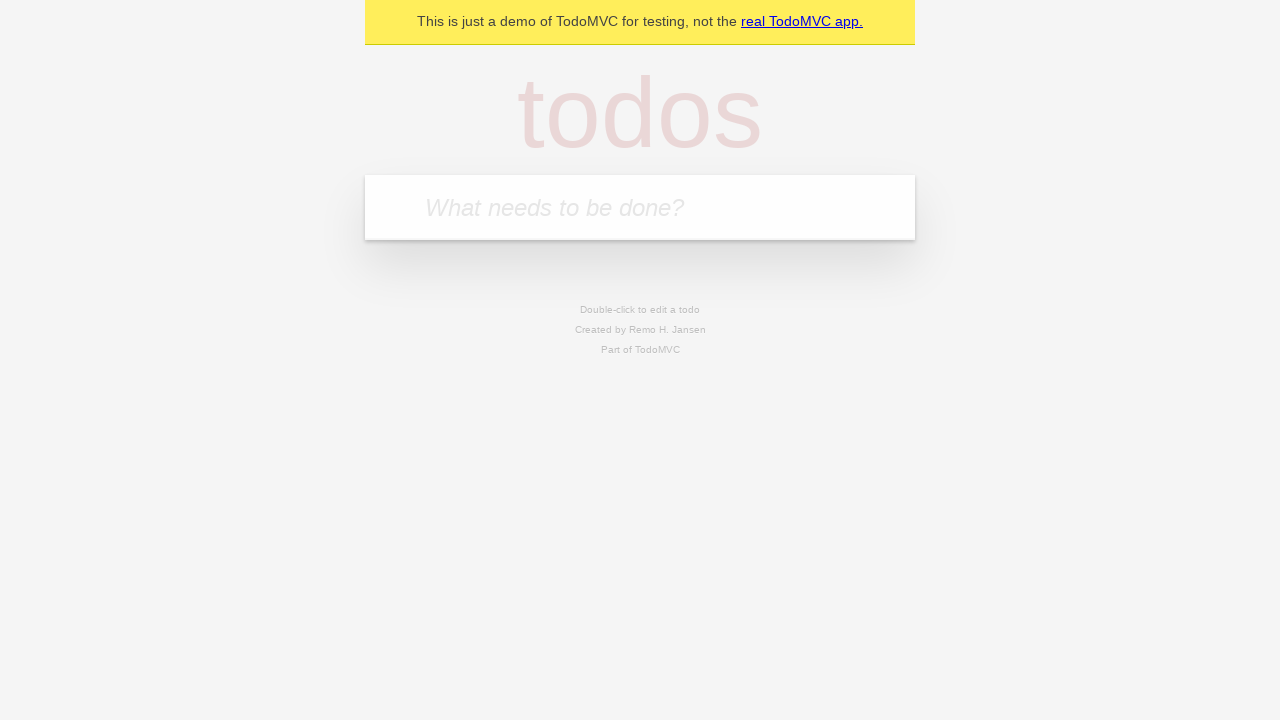

Filled todo input with 'buy some cheese' on internal:attr=[placeholder="What needs to be done?"i]
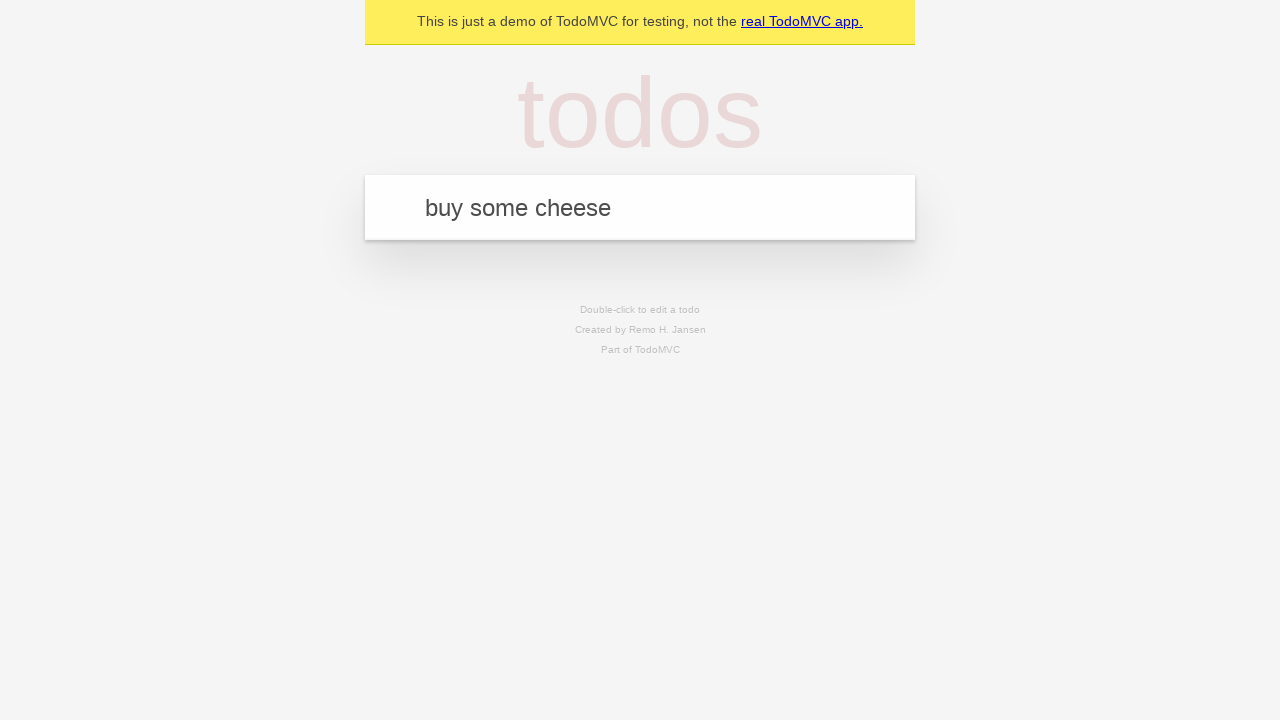

Pressed Enter to add todo 'buy some cheese' on internal:attr=[placeholder="What needs to be done?"i]
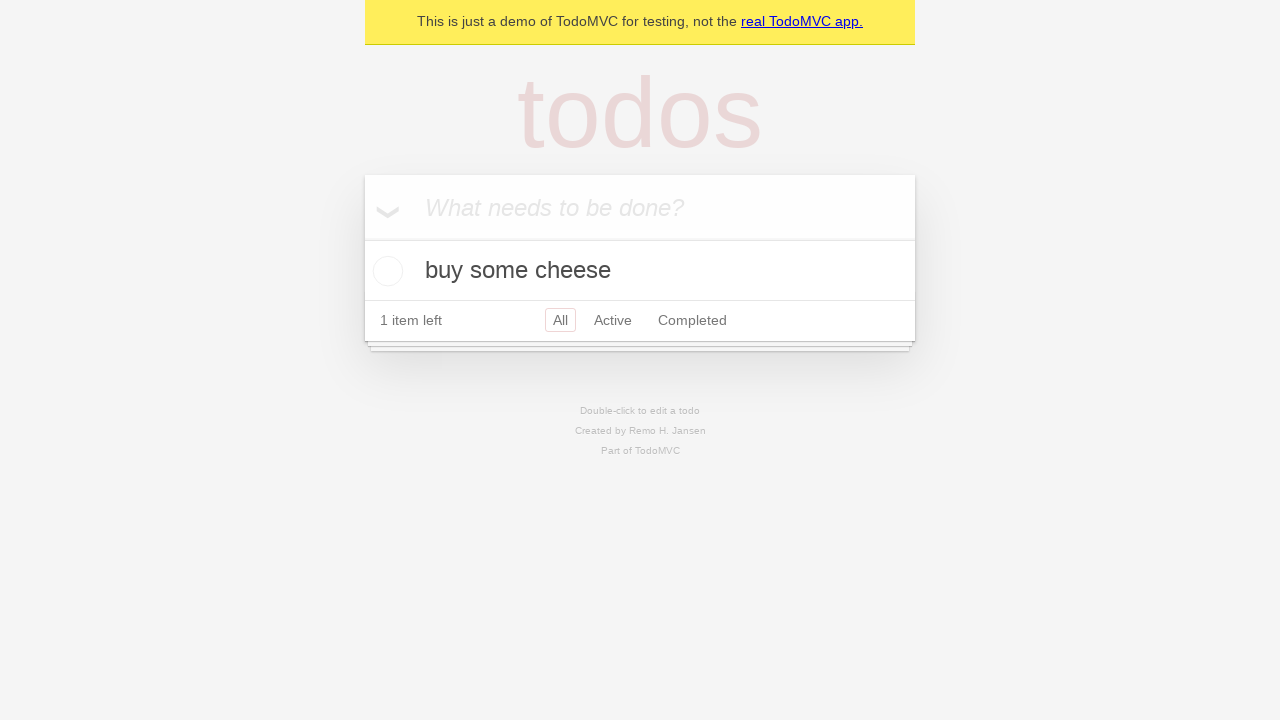

Filled todo input with 'feed the cat' on internal:attr=[placeholder="What needs to be done?"i]
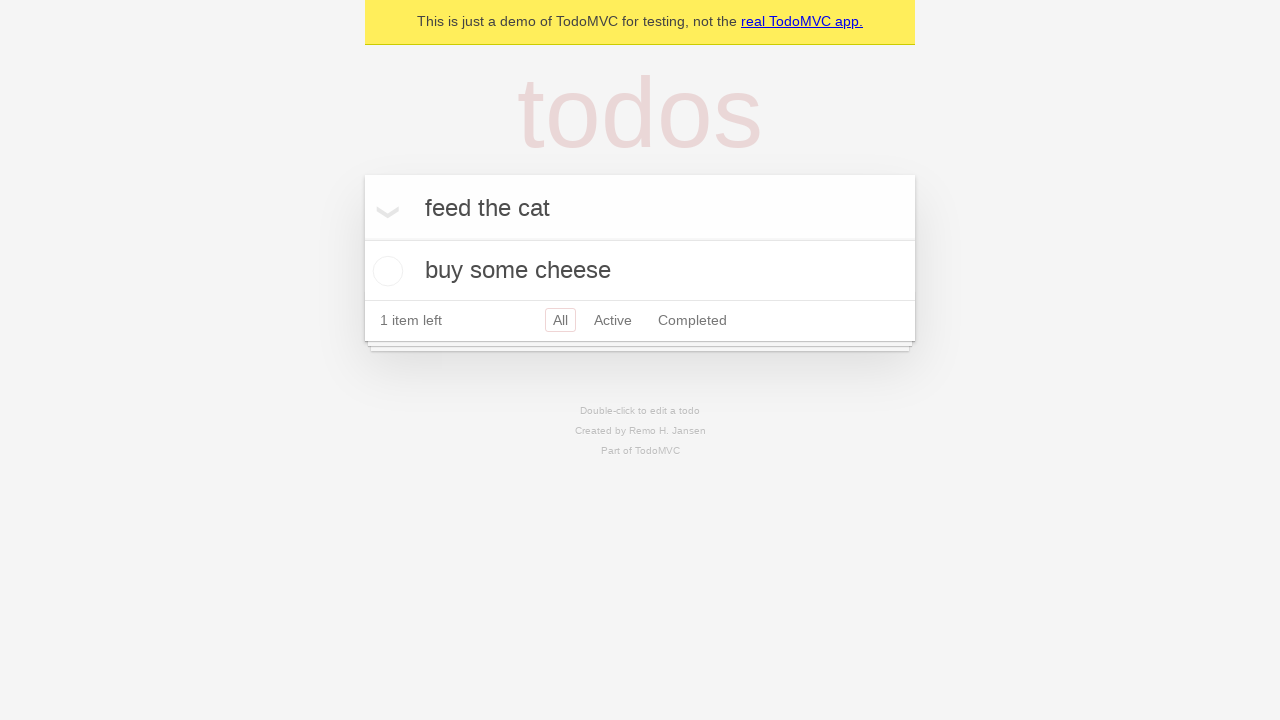

Pressed Enter to add todo 'feed the cat' on internal:attr=[placeholder="What needs to be done?"i]
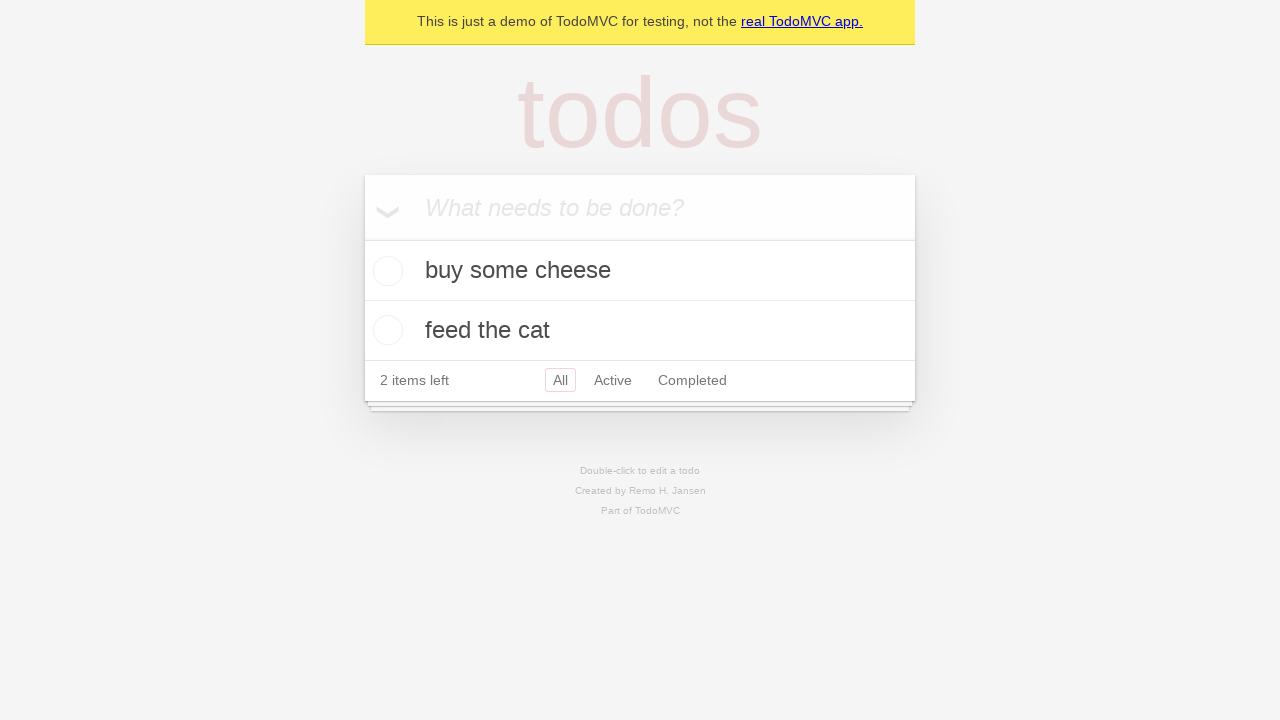

Filled todo input with 'book a doctors appointment' on internal:attr=[placeholder="What needs to be done?"i]
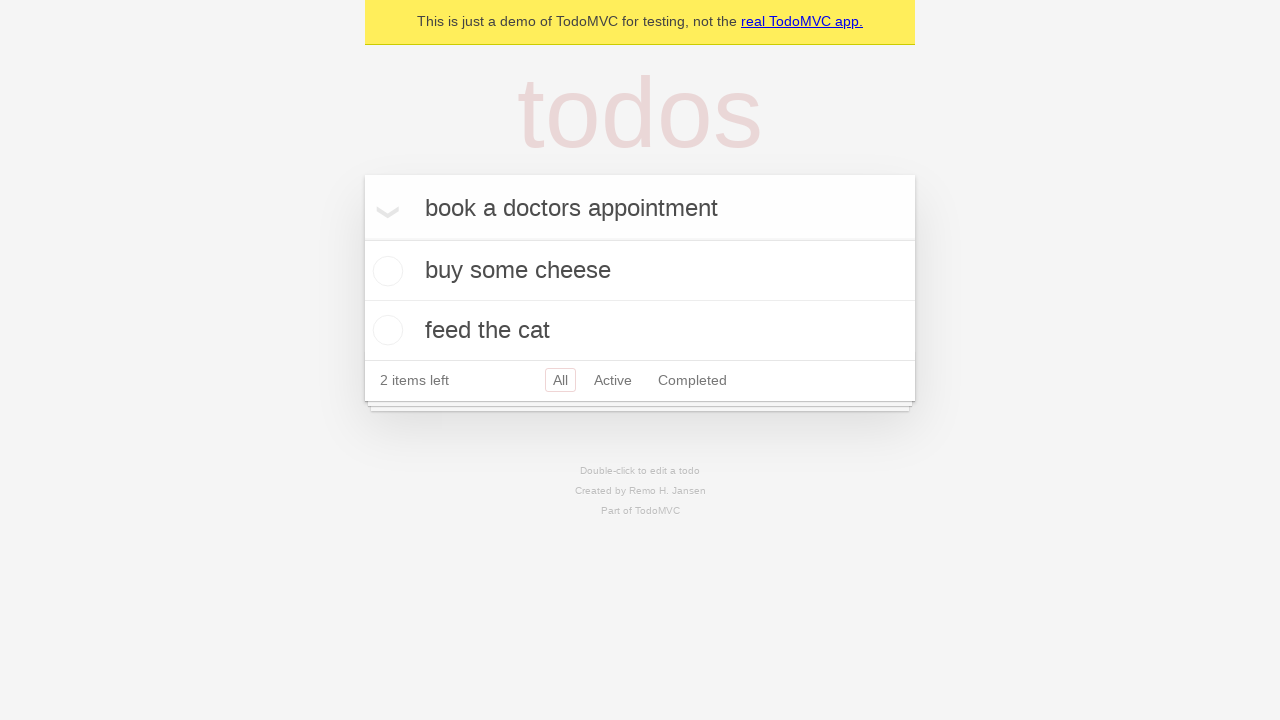

Pressed Enter to add todo 'book a doctors appointment' on internal:attr=[placeholder="What needs to be done?"i]
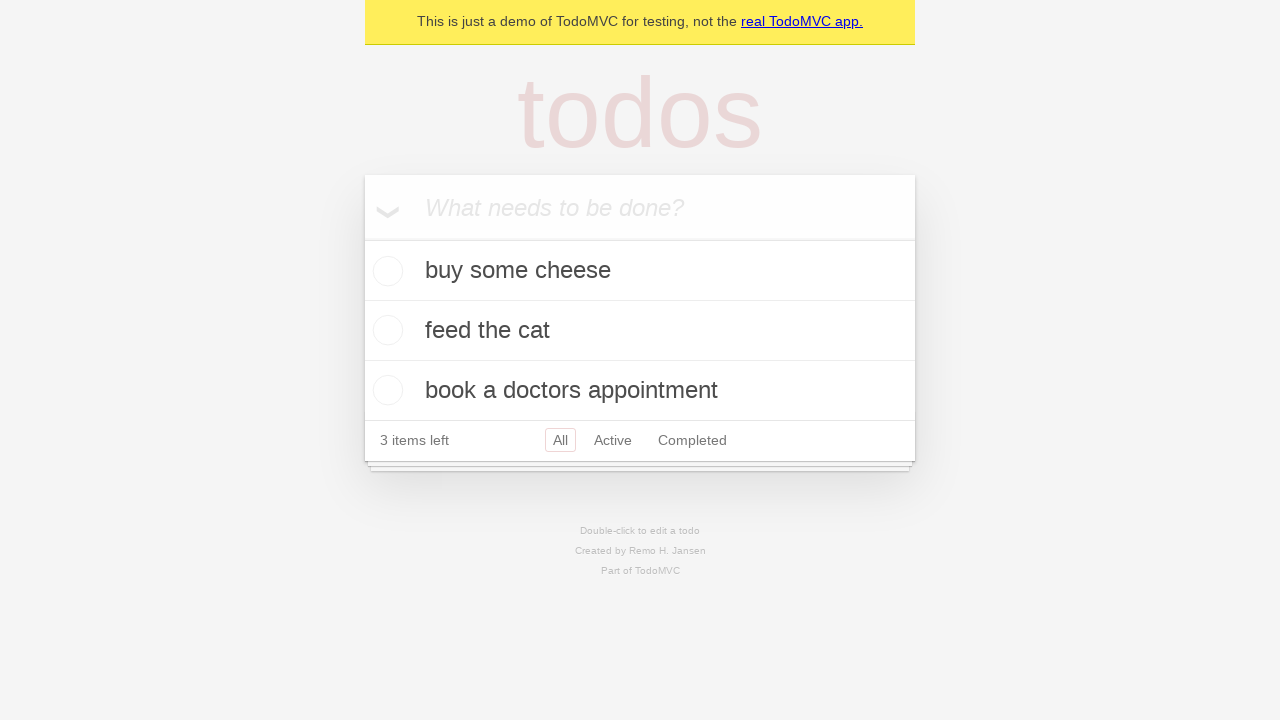

Waited for third todo item to appear
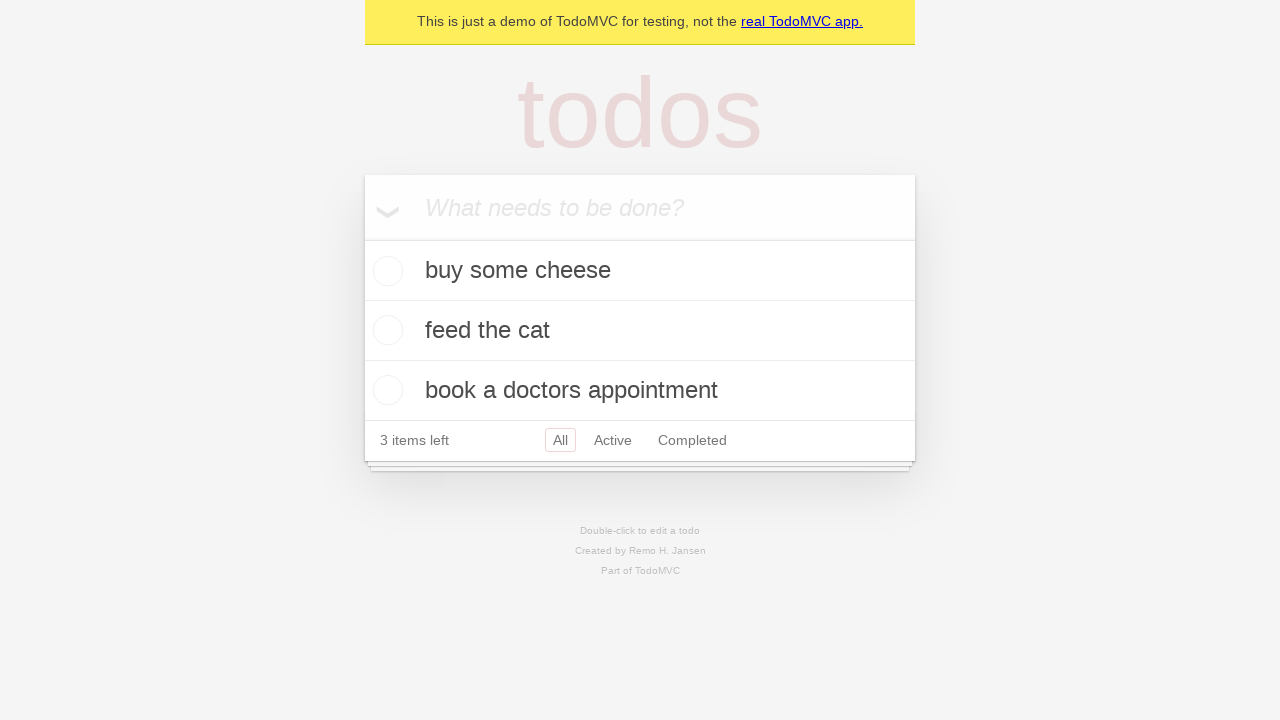

Double-clicked second todo item to enter edit mode at (640, 331) on [data-testid='todo-item'] >> nth=1
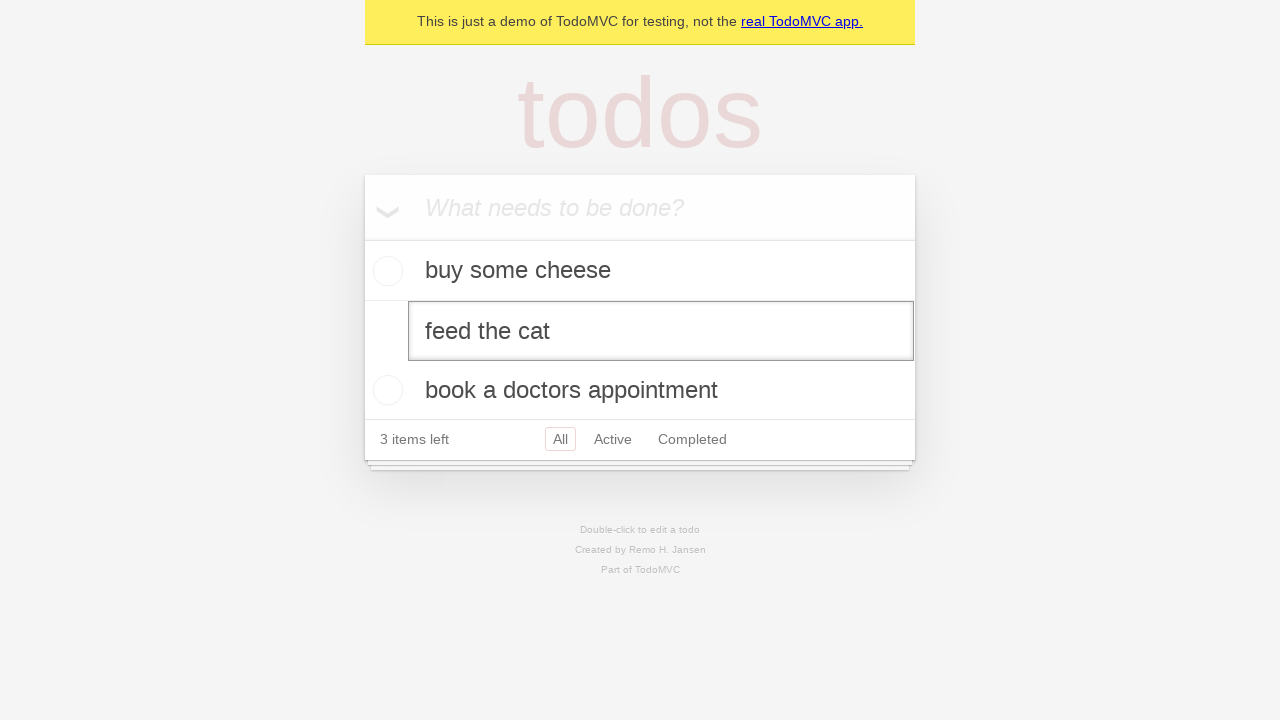

Filled edit field with 'buy some sausages' on [data-testid='todo-item'] >> nth=1 >> internal:role=textbox[name="Edit"i]
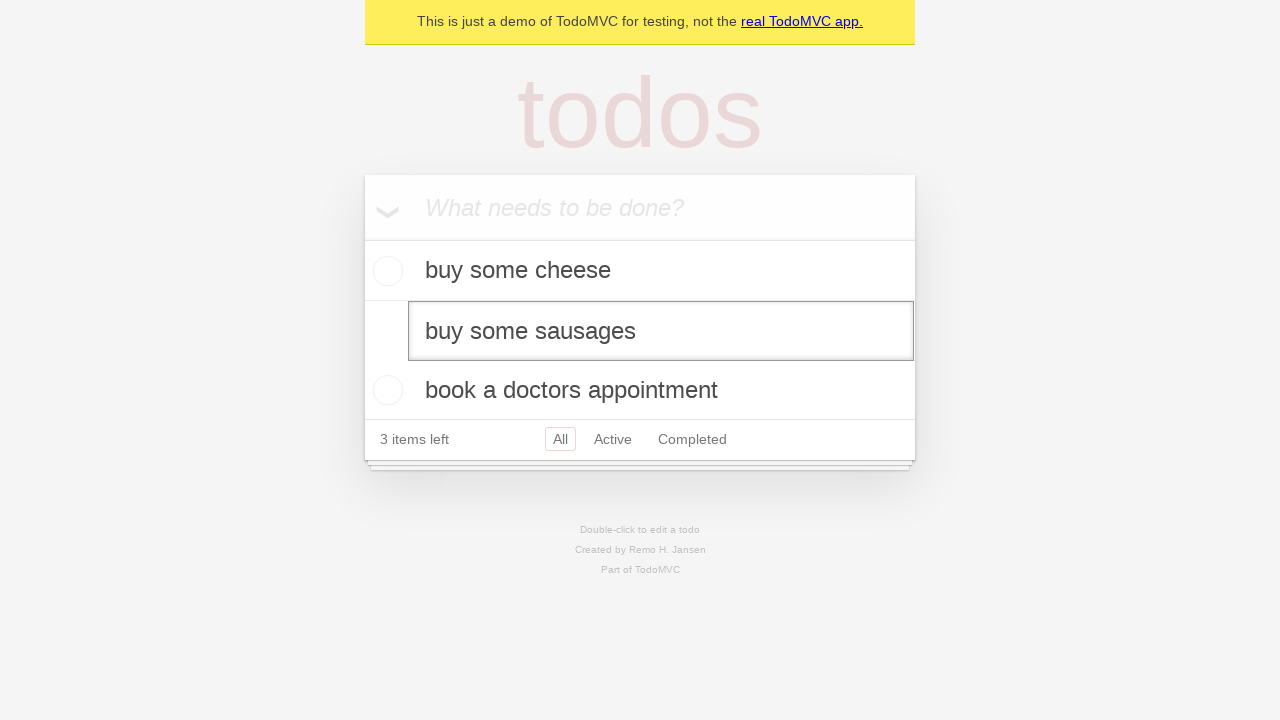

Pressed Escape to cancel the edit on [data-testid='todo-item'] >> nth=1 >> internal:role=textbox[name="Edit"i]
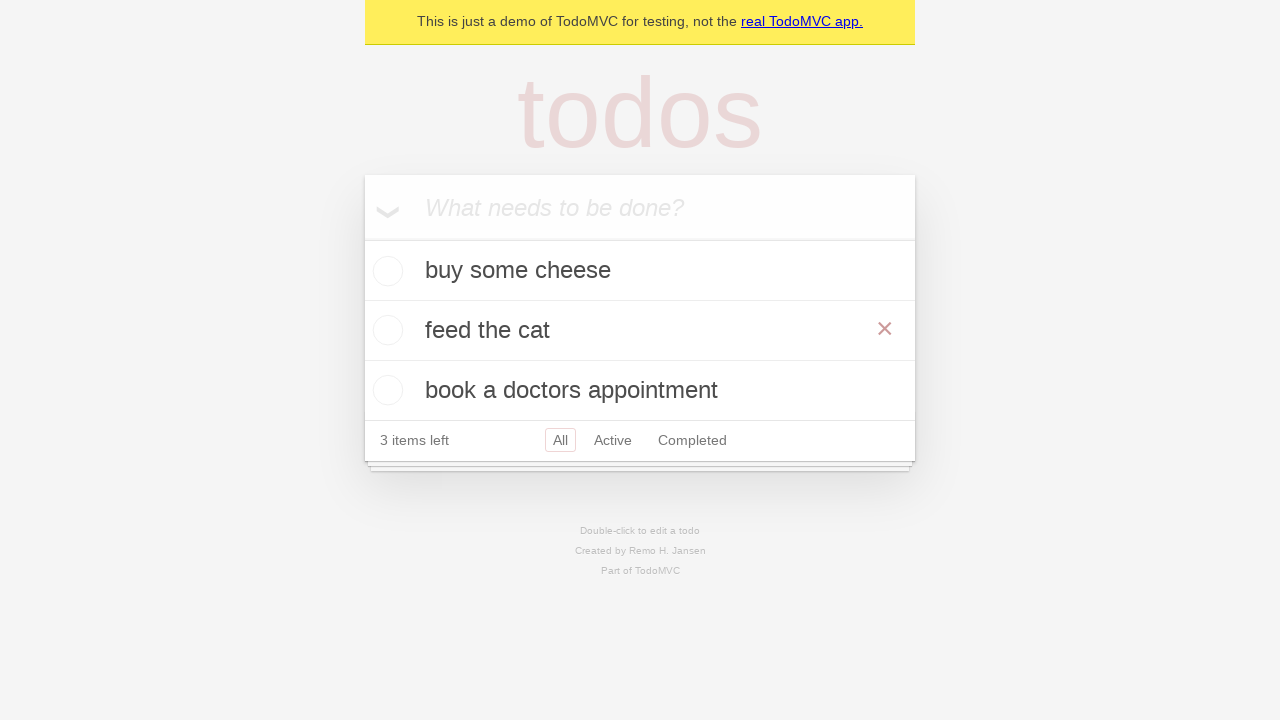

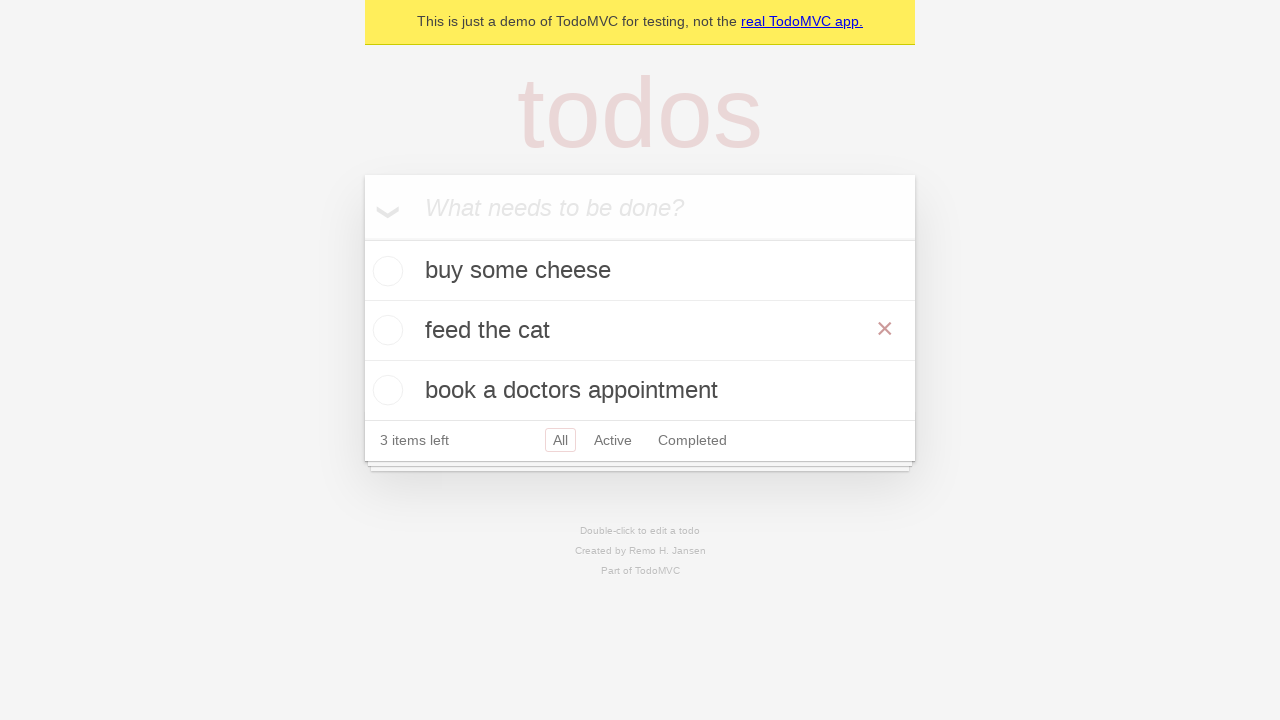